Tests that the navbar and header hide when scrolling down and reappear when scrolling up

Starting URL: https://quran.com/76

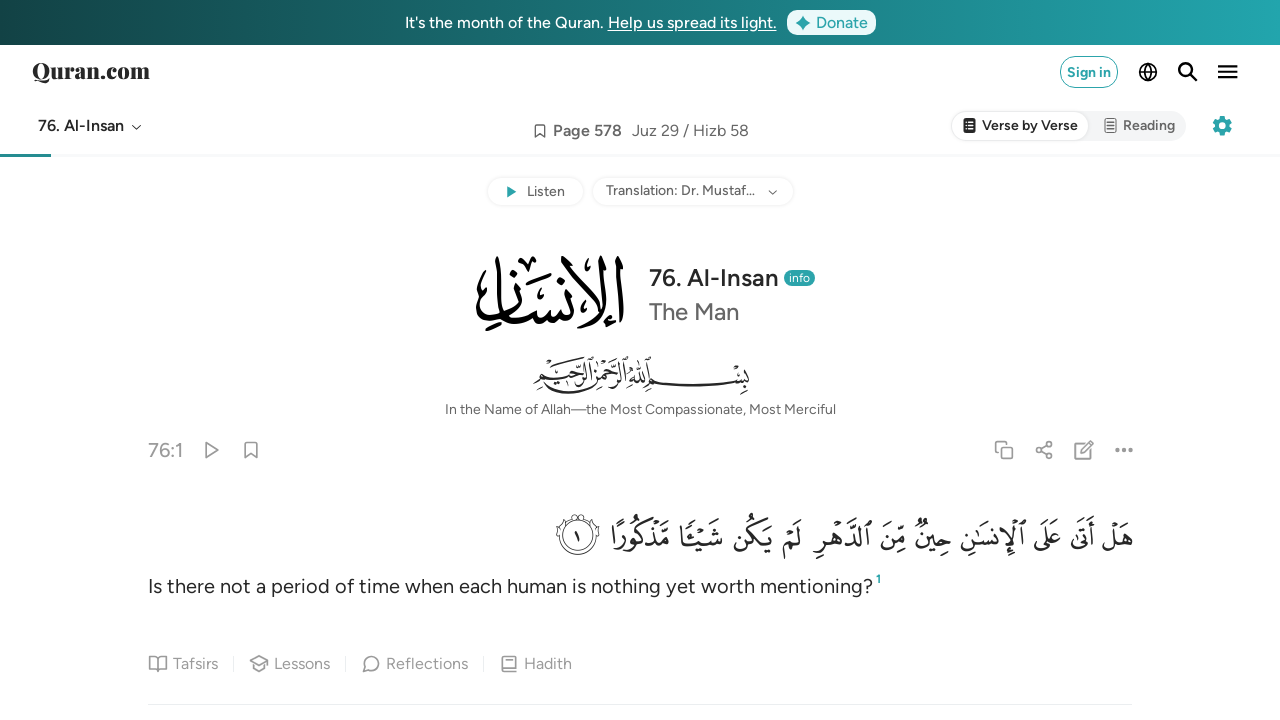

Located navbar element using test id
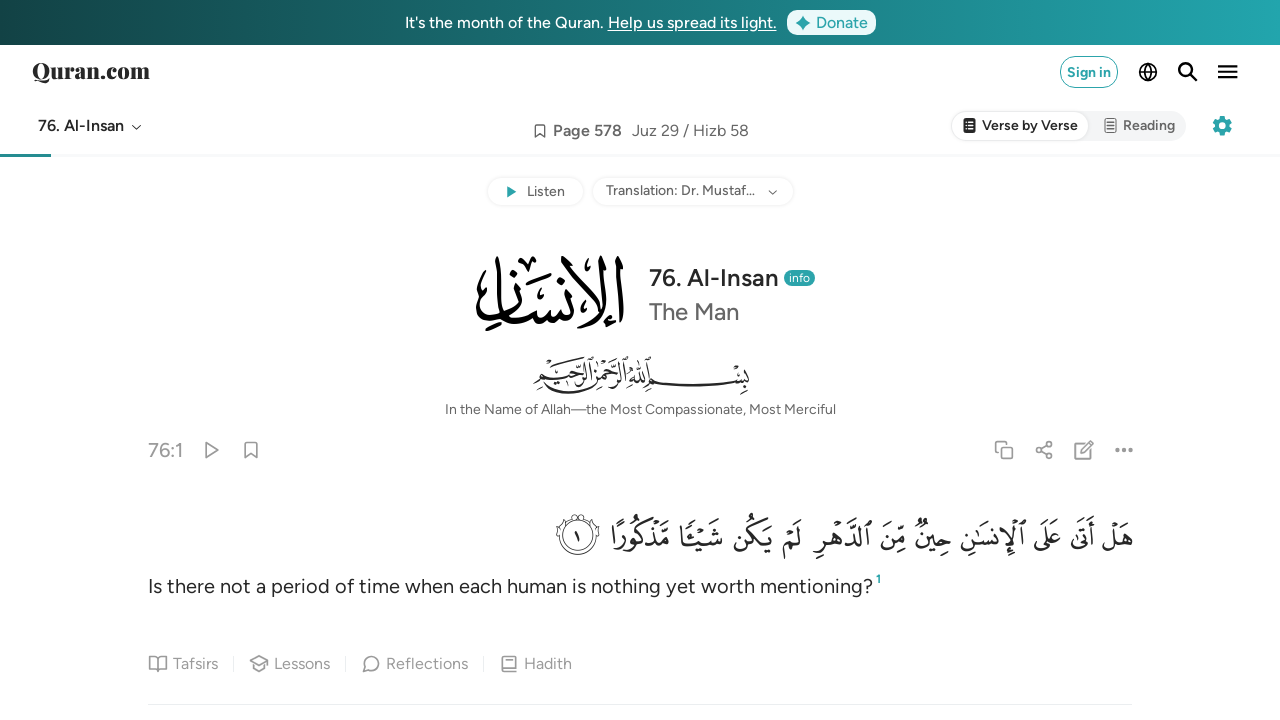

Located header element using test id
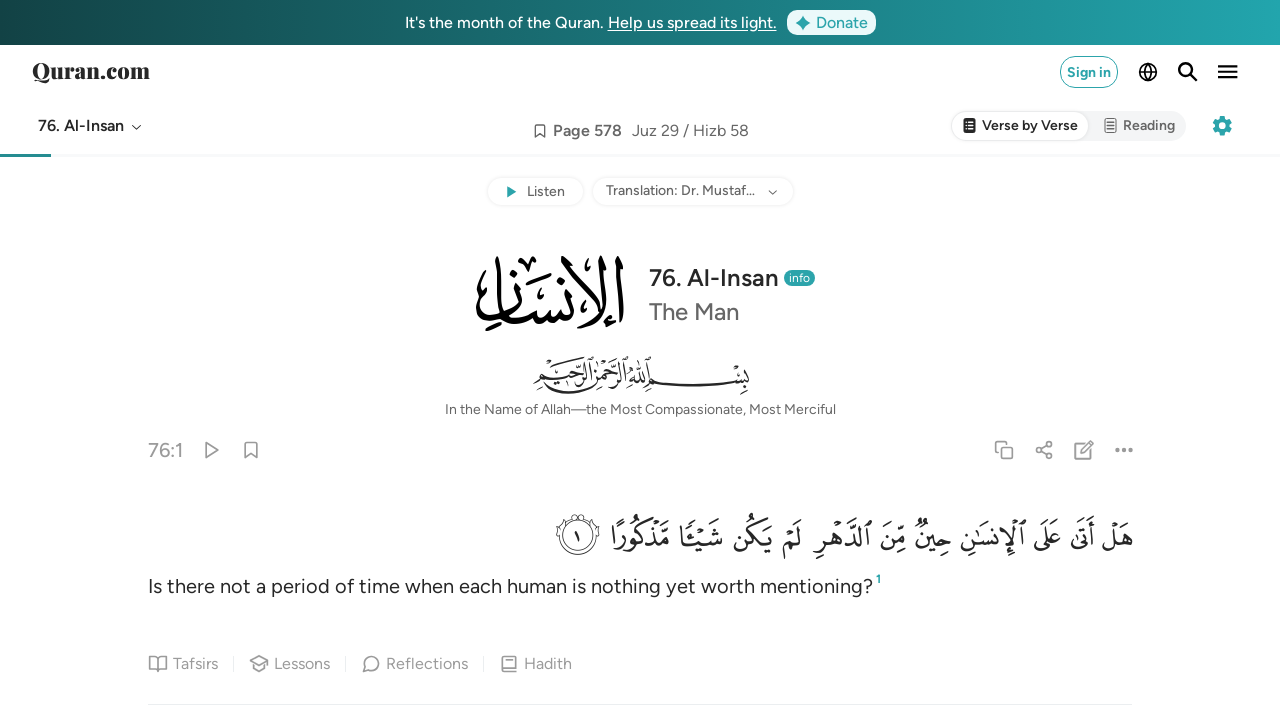

Verified navbar is initially visible
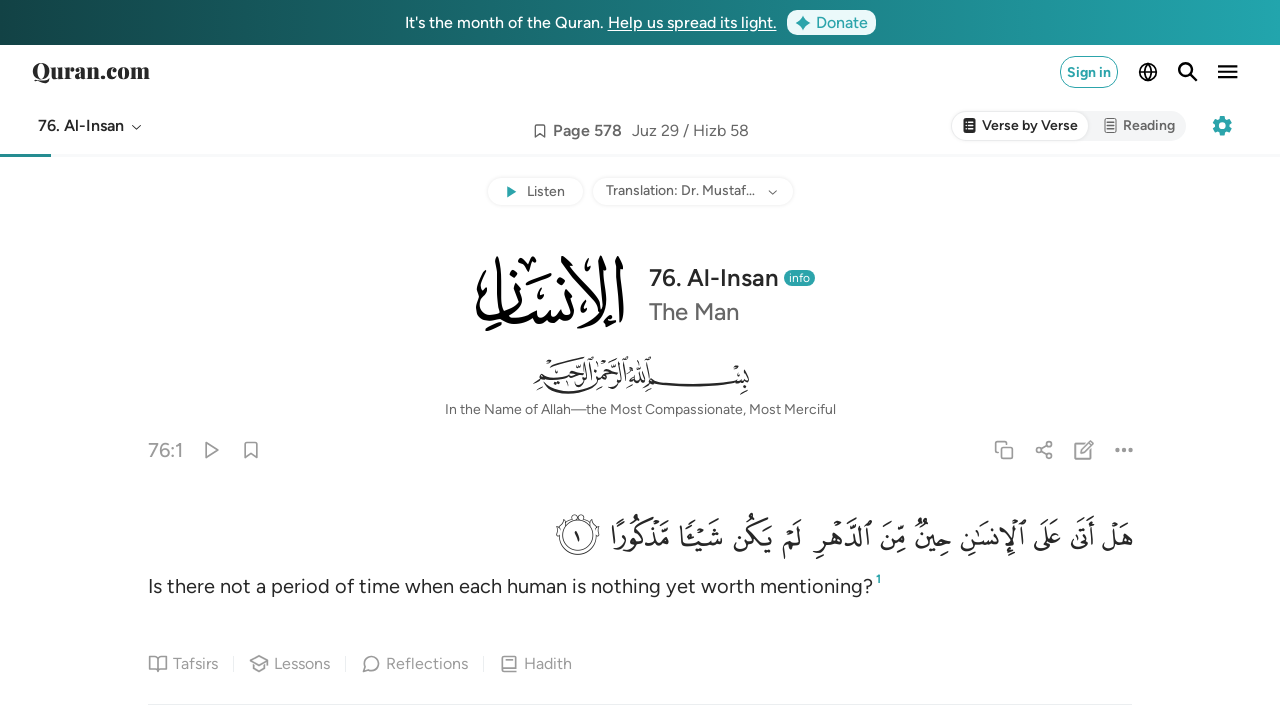

Verified header is initially visible
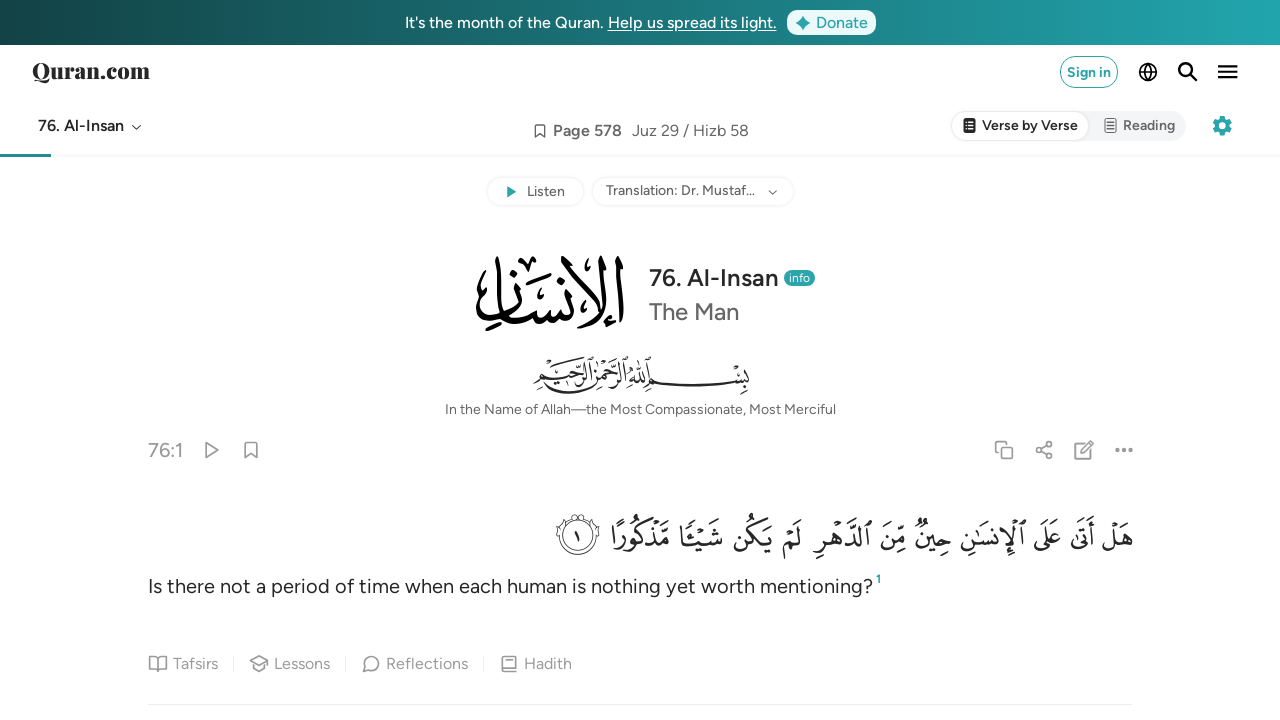

Scrolled down the page
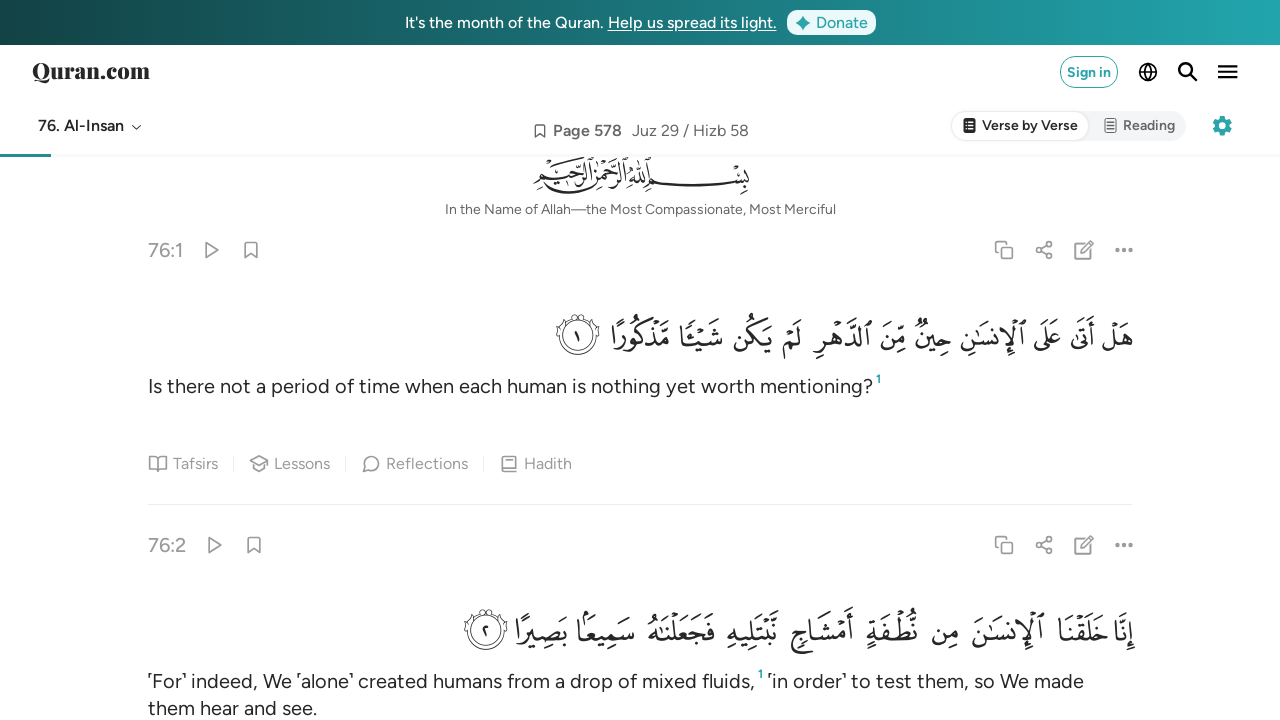

Waited 500ms for visibility changes to apply
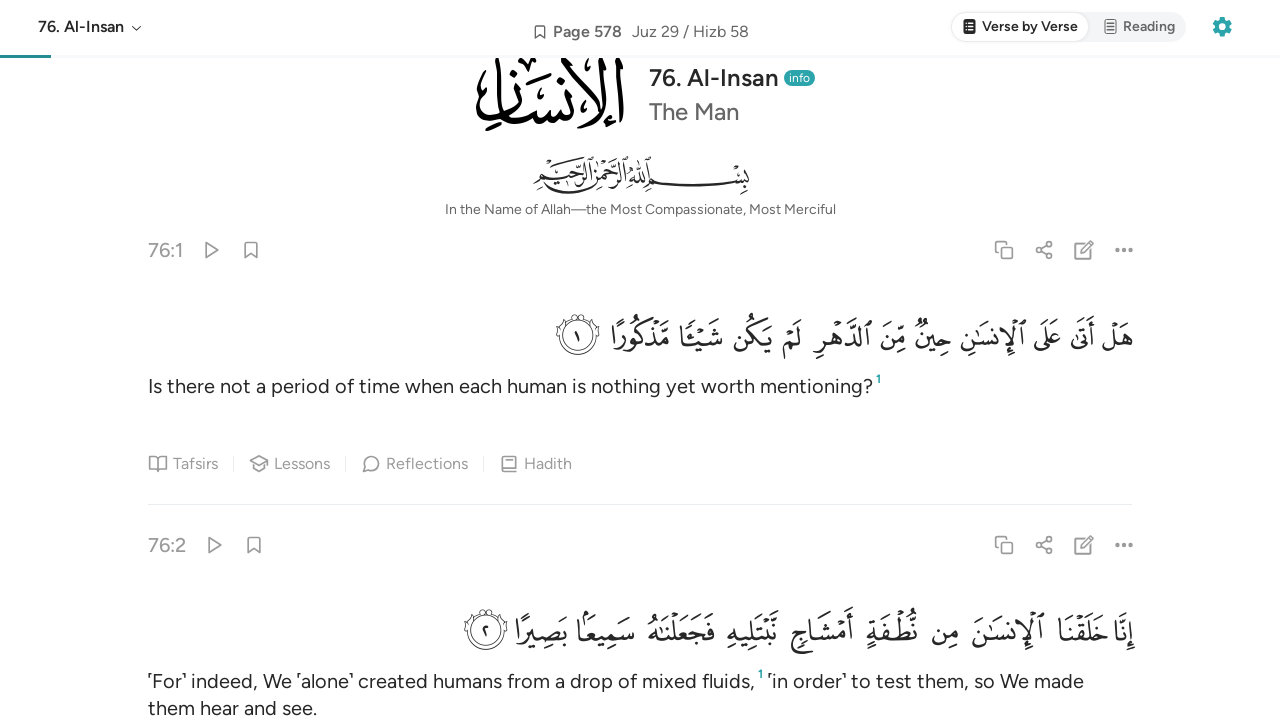

Verified navbar is hidden after scrolling down
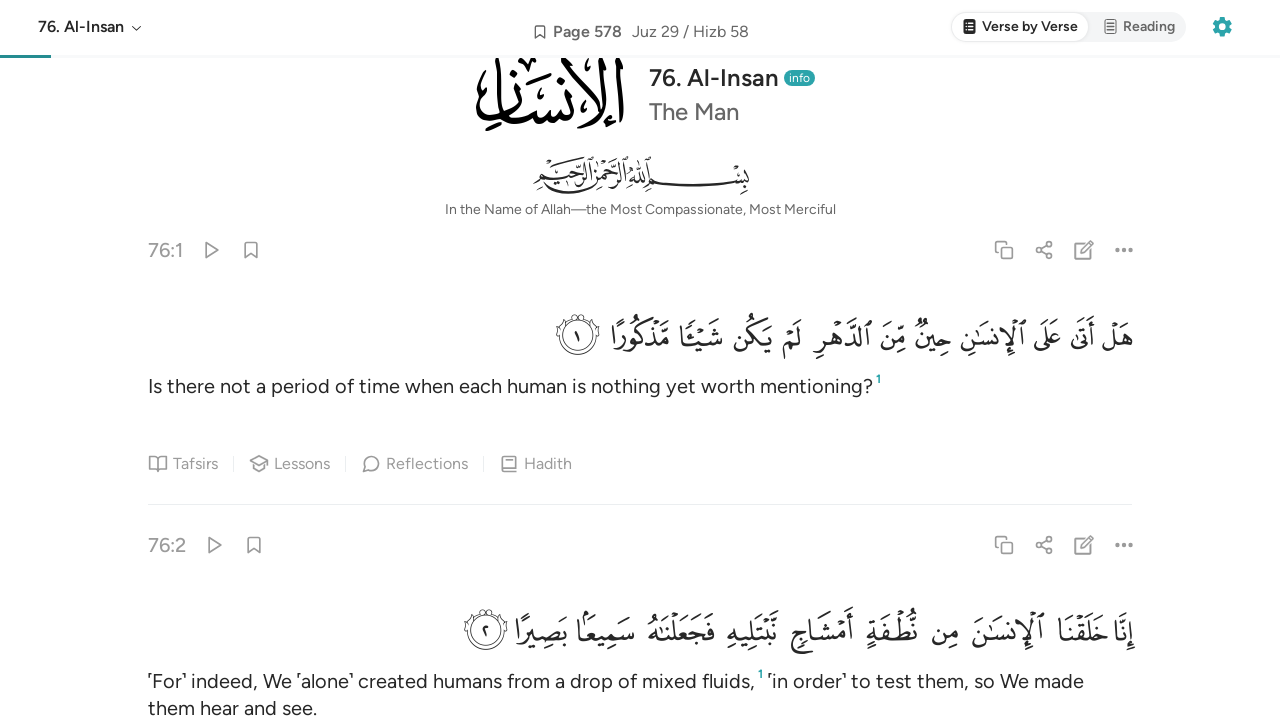

Scrolled back up the page
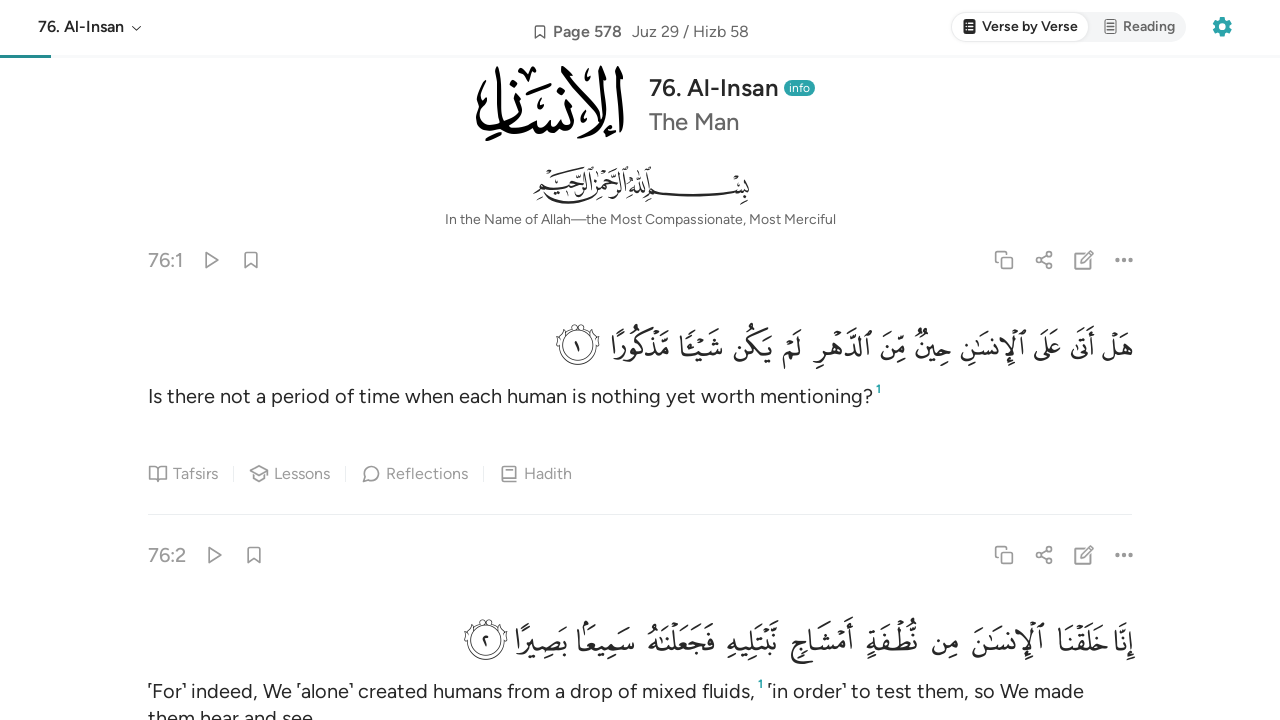

Waited 500ms for visibility changes to apply
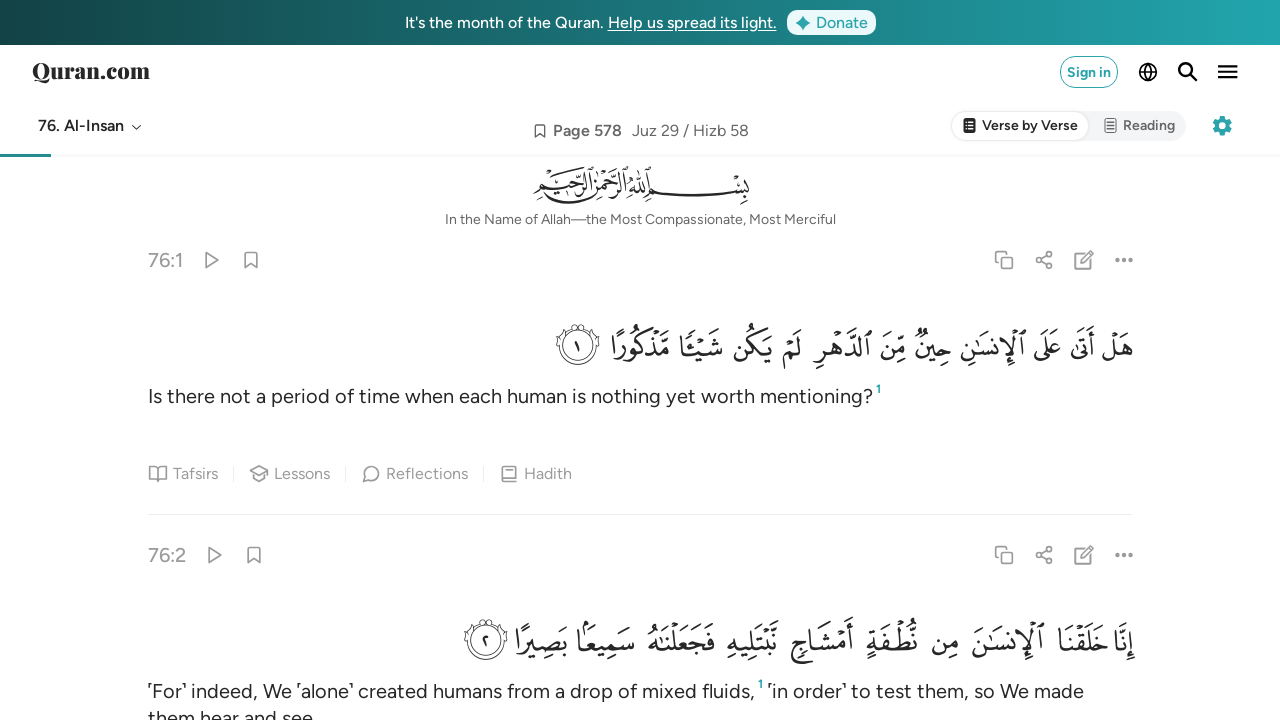

Verified navbar is visible again after scrolling up
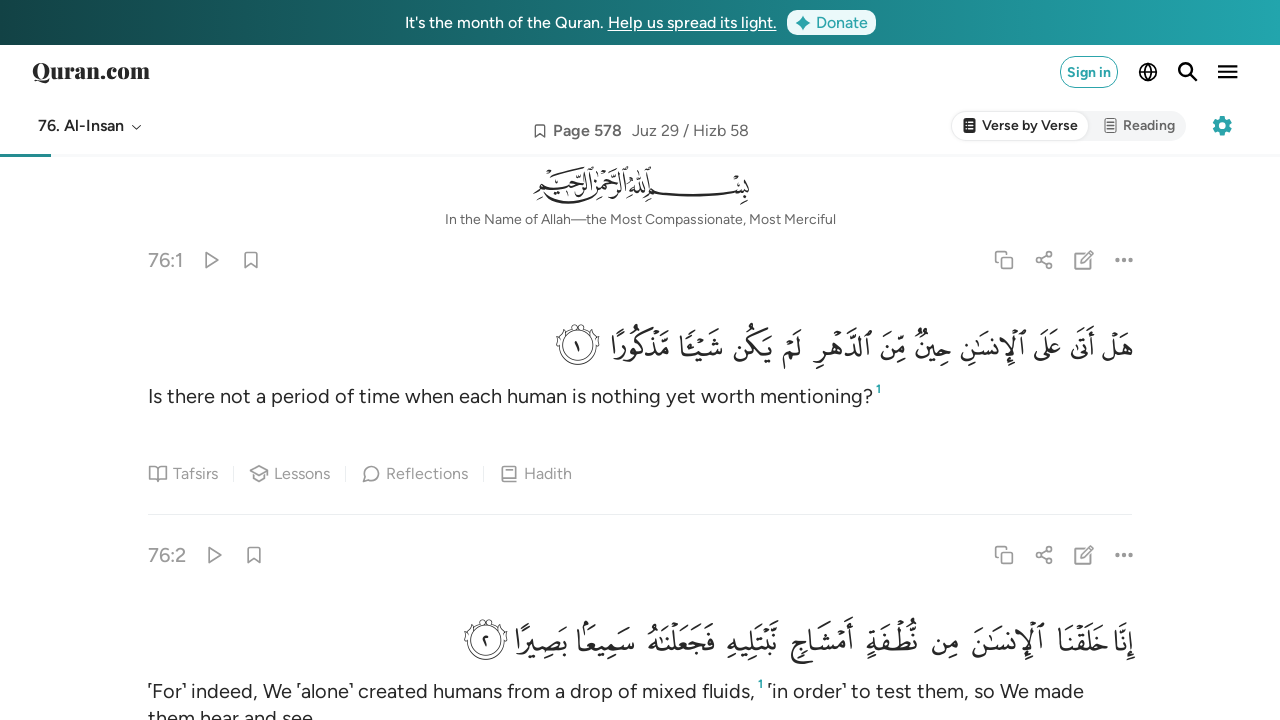

Verified header is visible again after scrolling up
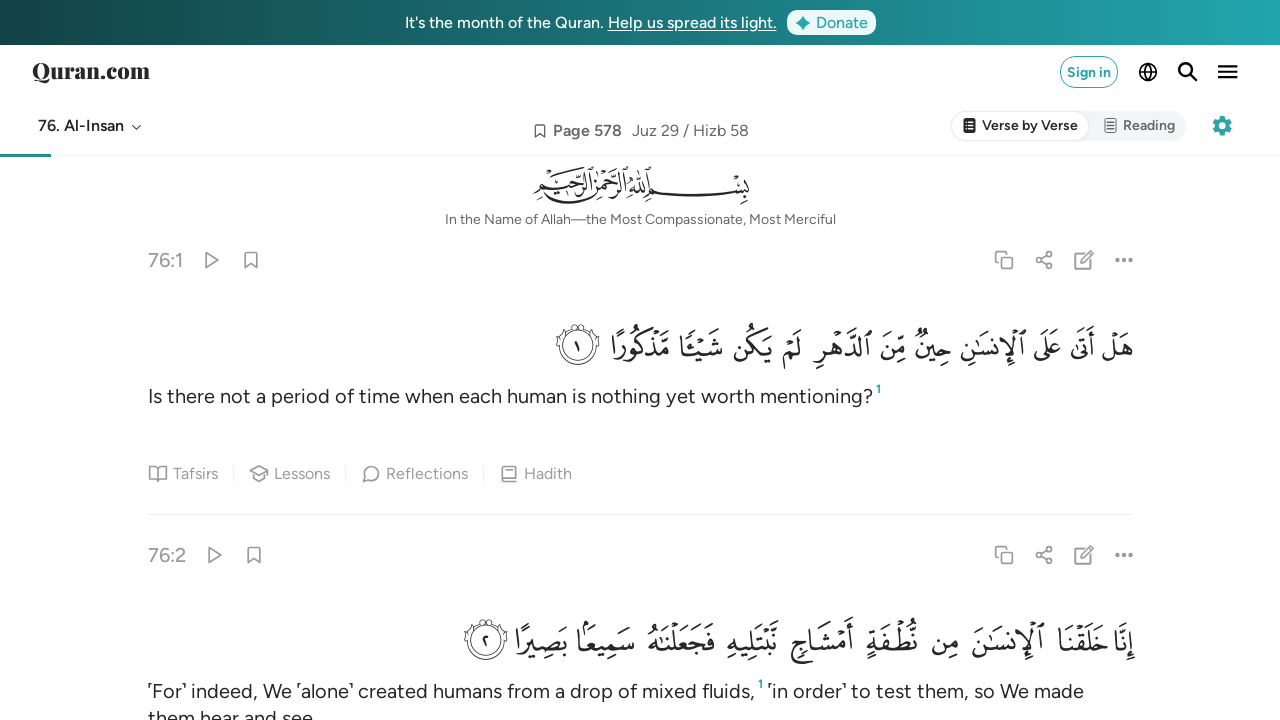

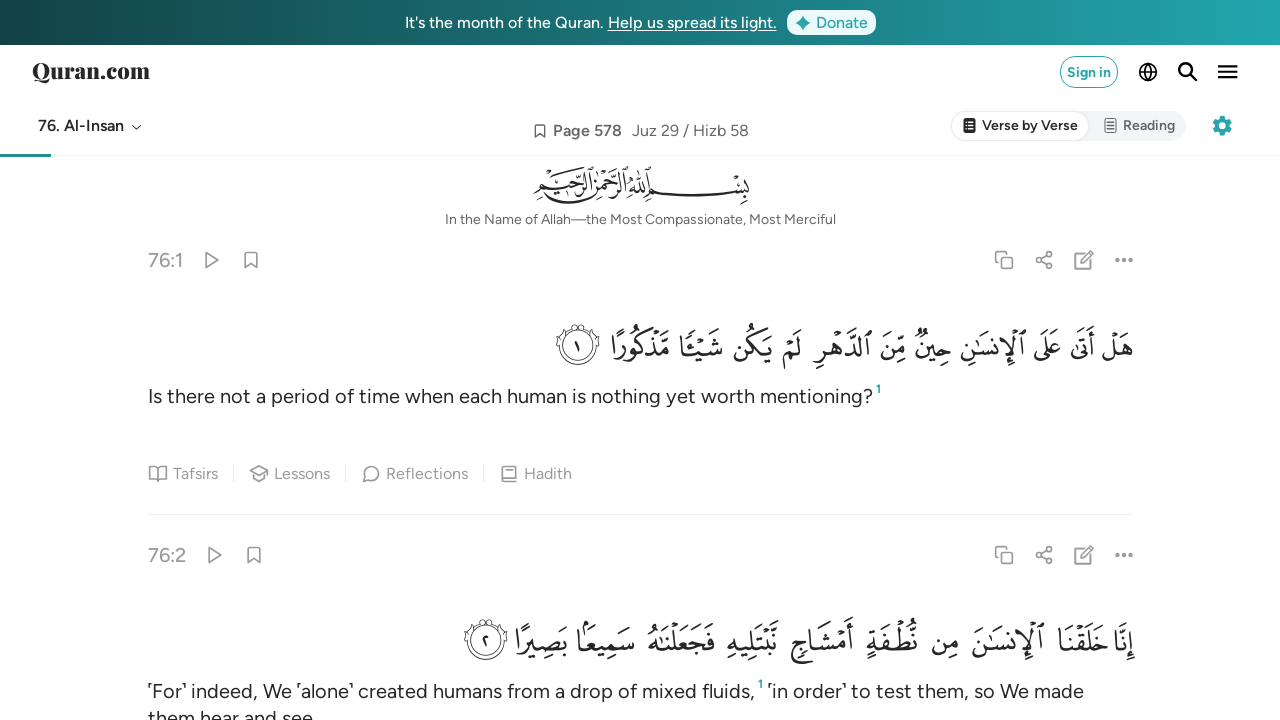